Navigates to the Rahul Shetty Academy client page and verifies the page loads by checking the title

Starting URL: https://rahulshettyacademy.com/client/

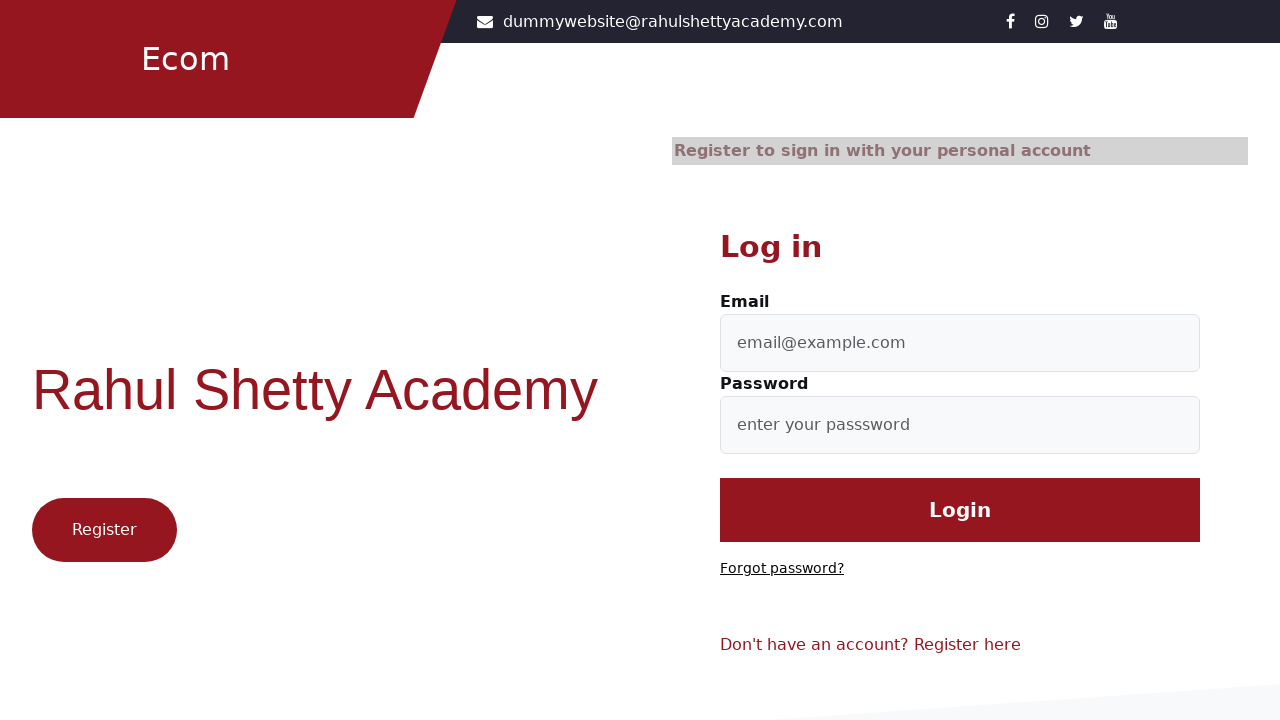

Waited for page DOM to load on Rahul Shetty Academy client page
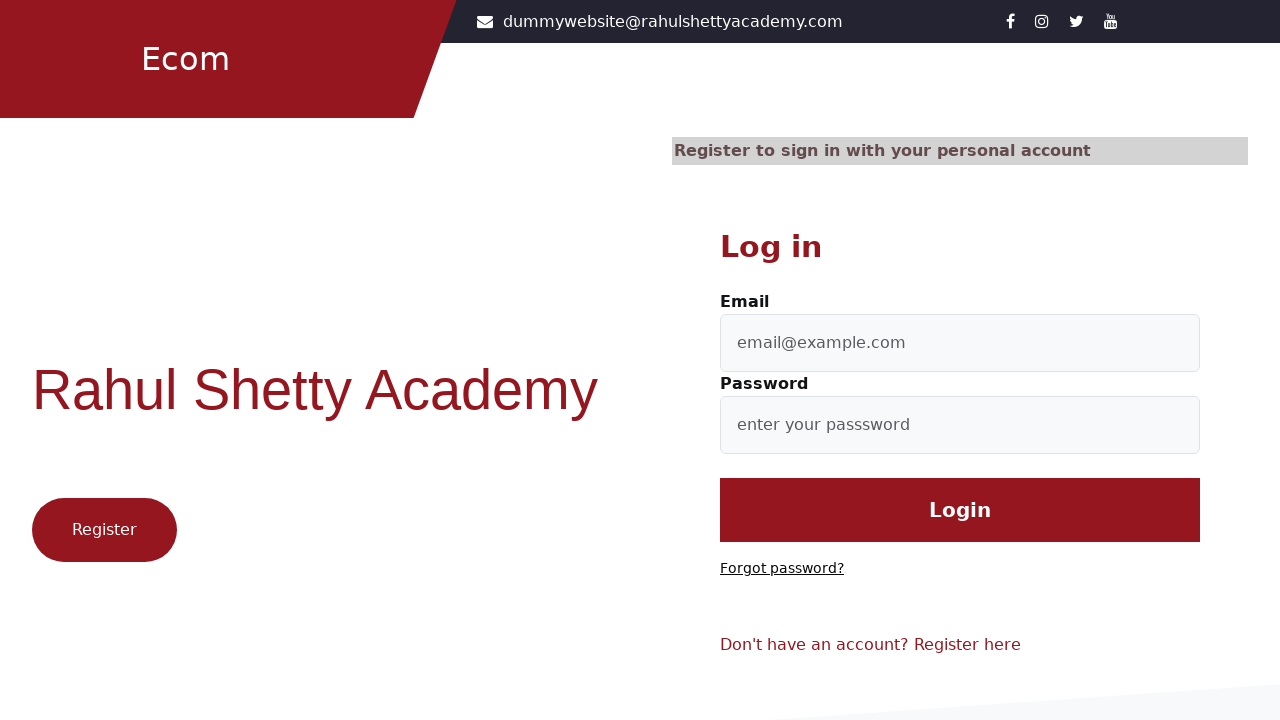

Retrieved page title: 'Let's Shop'
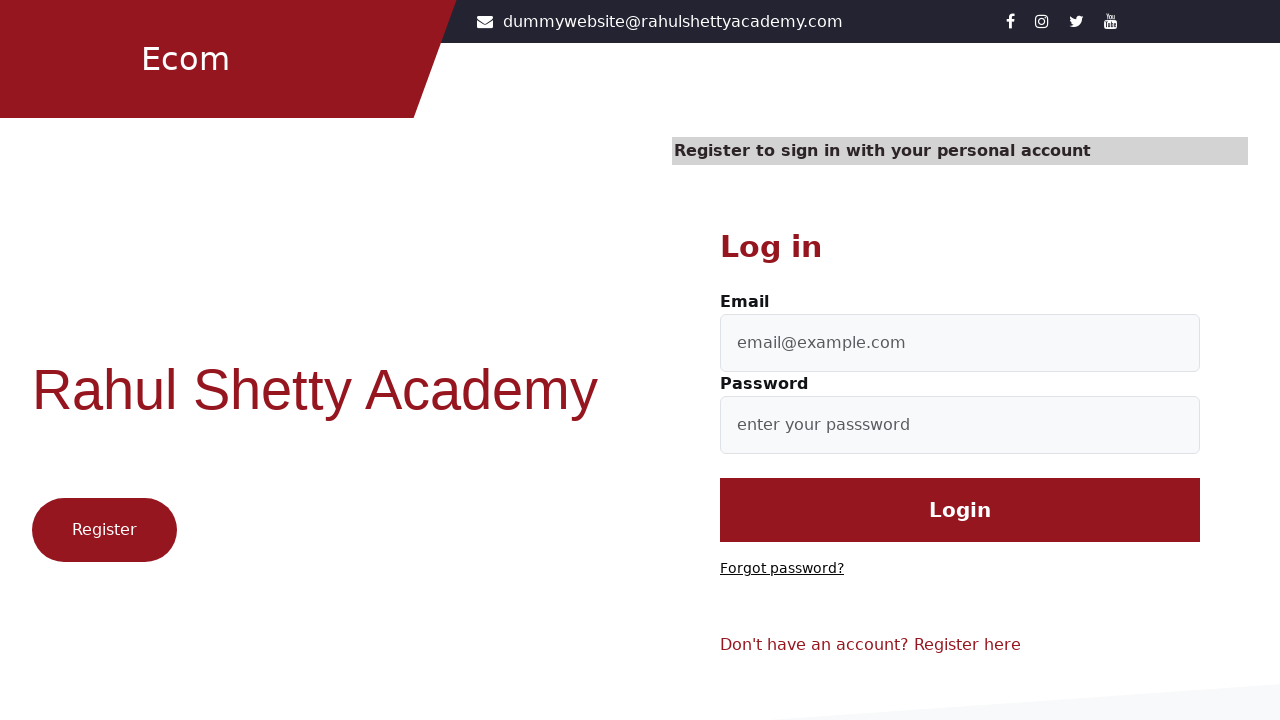

Printed page title to console
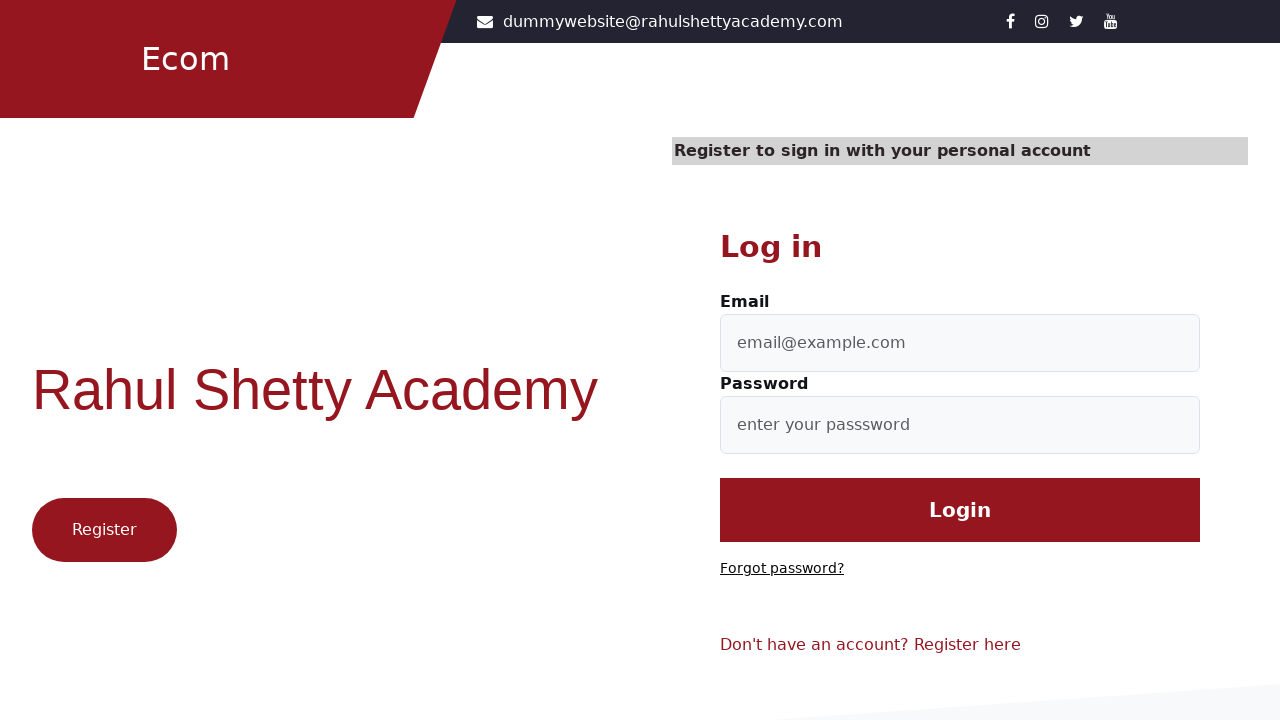

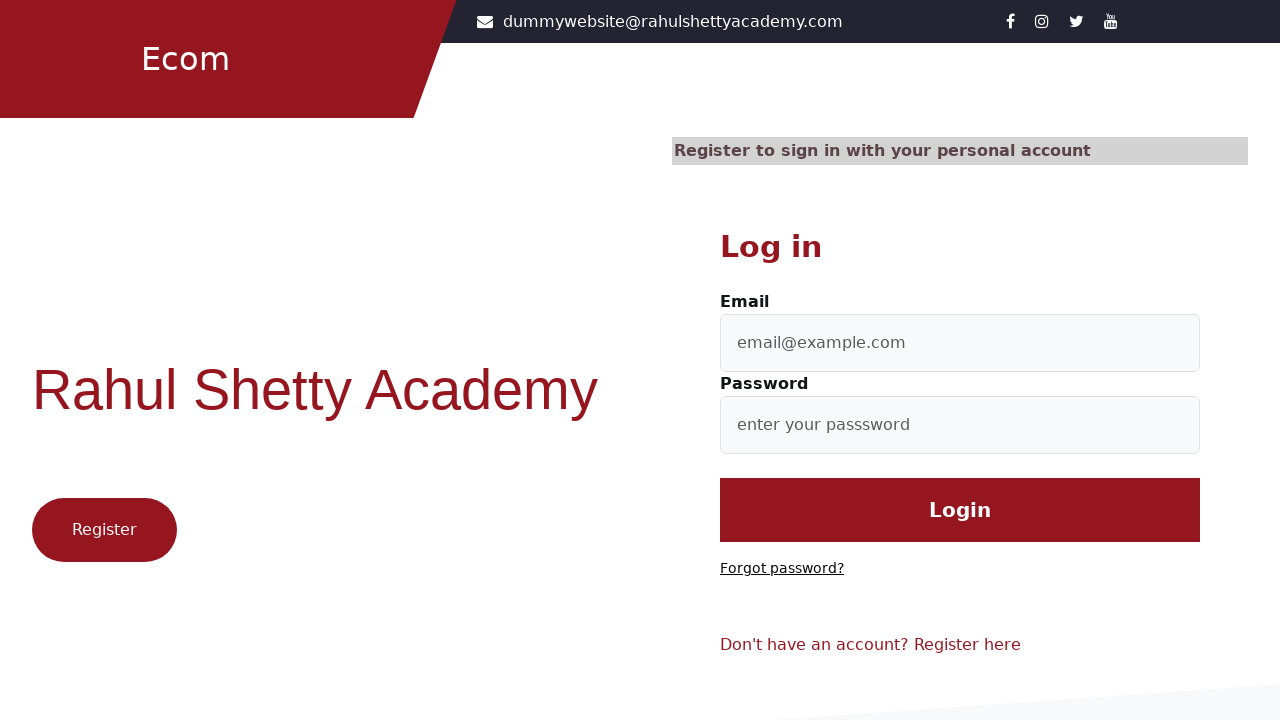